Tests form filling functionality by completing a user registration form on ParaBank with personal information including name, address, phone, SSN, and account credentials, then submitting the form.

Starting URL: https://parabank.parasoft.com/parabank/register.htm

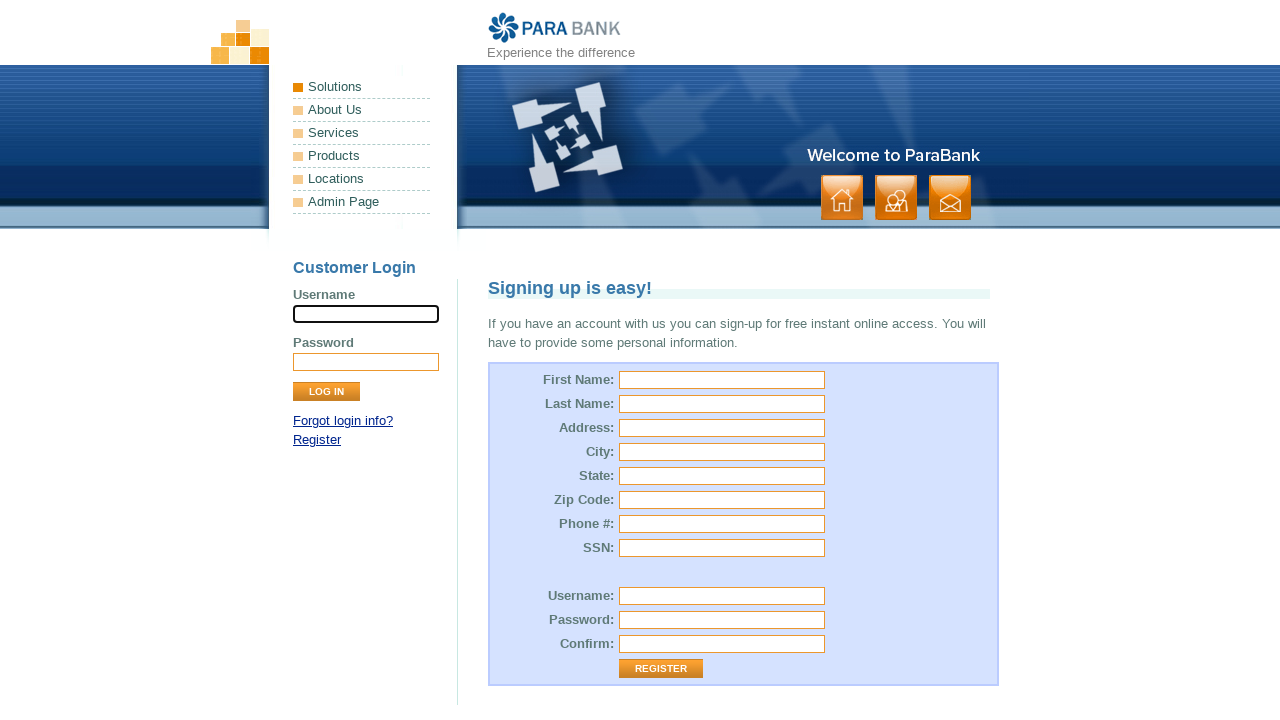

Filled first name field with 'John' on input#customer\.firstName
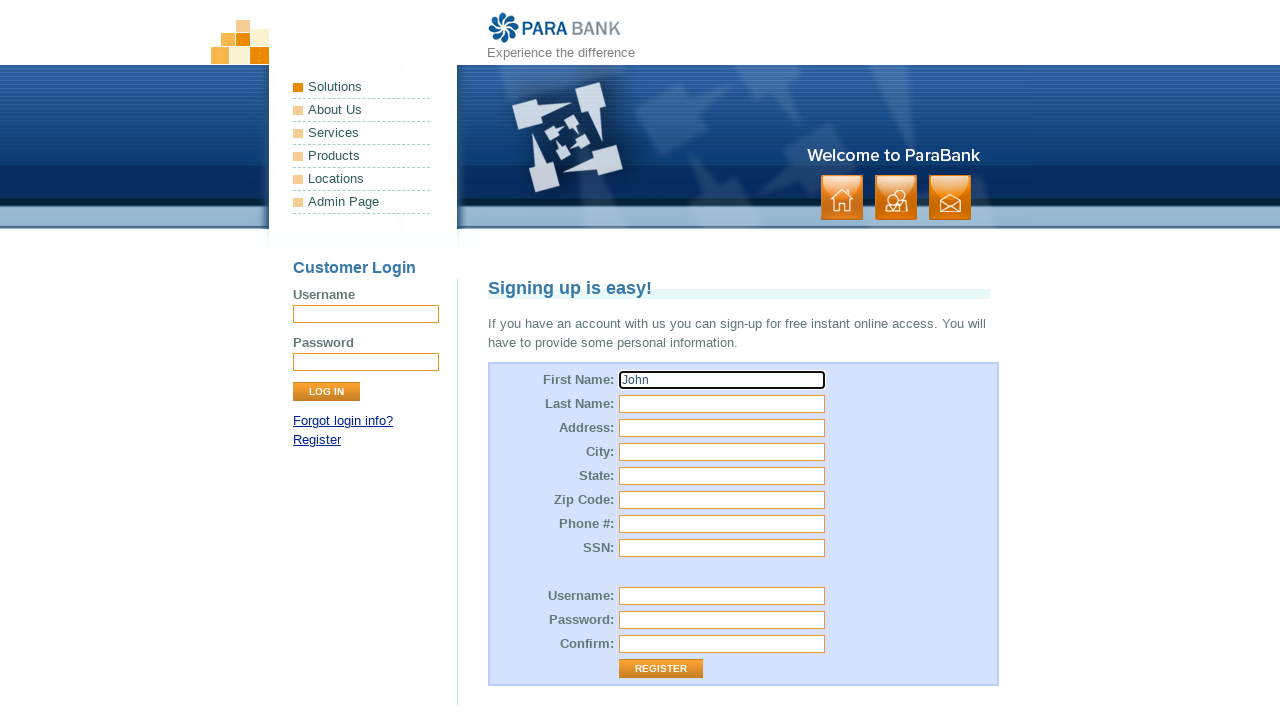

Filled last name field with 'ken' on input#customer\.lastName
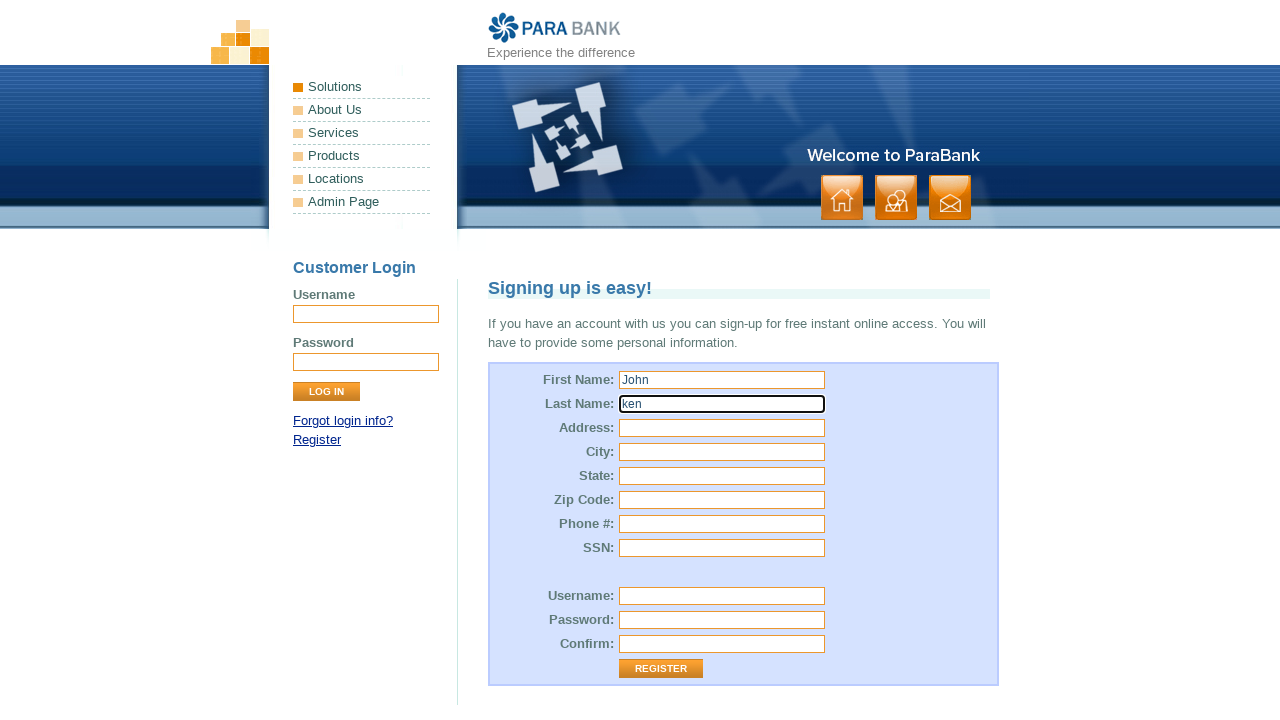

Filled street address field with '21 baker street' on input#customer\.address\.street
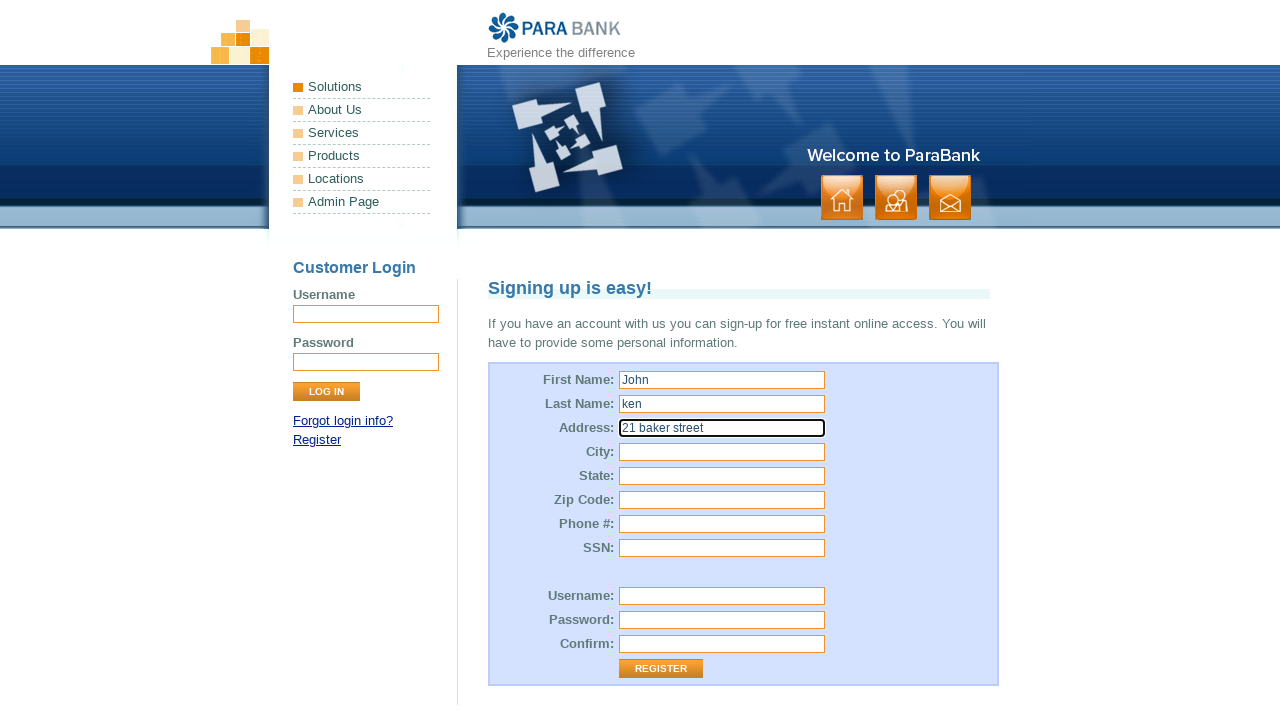

Filled city field with 'Newyork' on input#customer\.address\.city
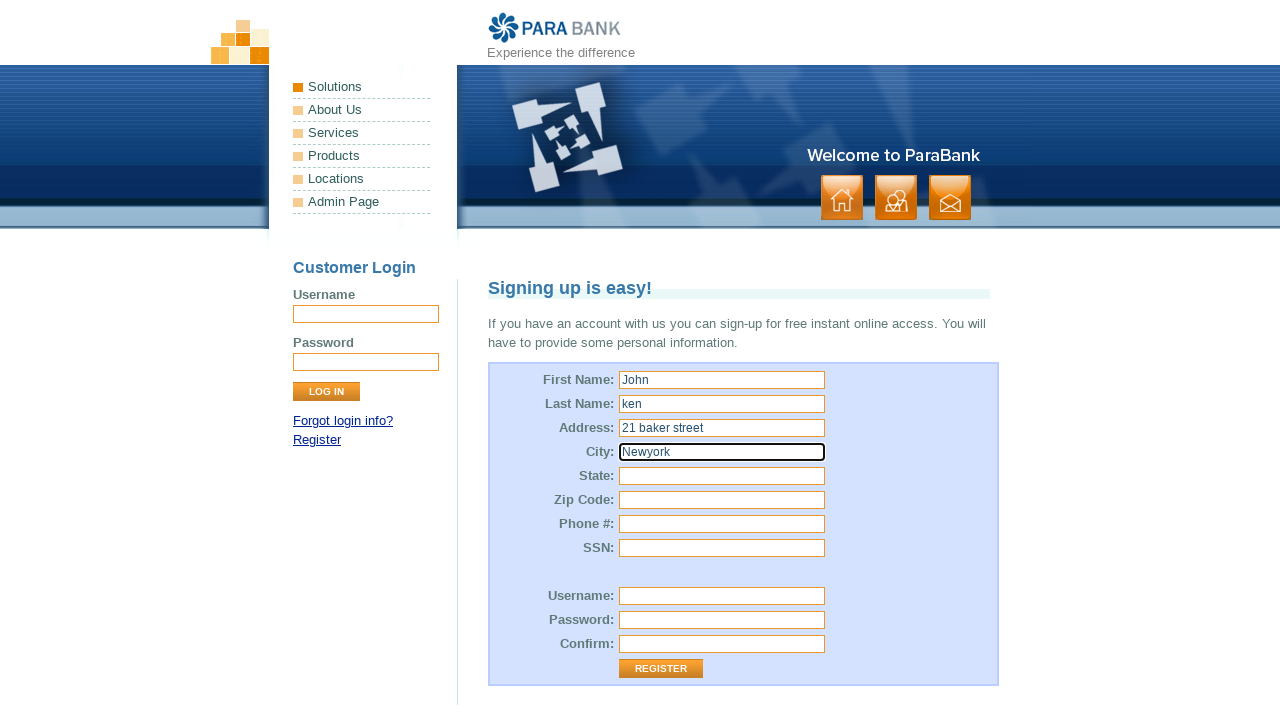

Filled state field with 'Nsw' on input#customer\.address\.state
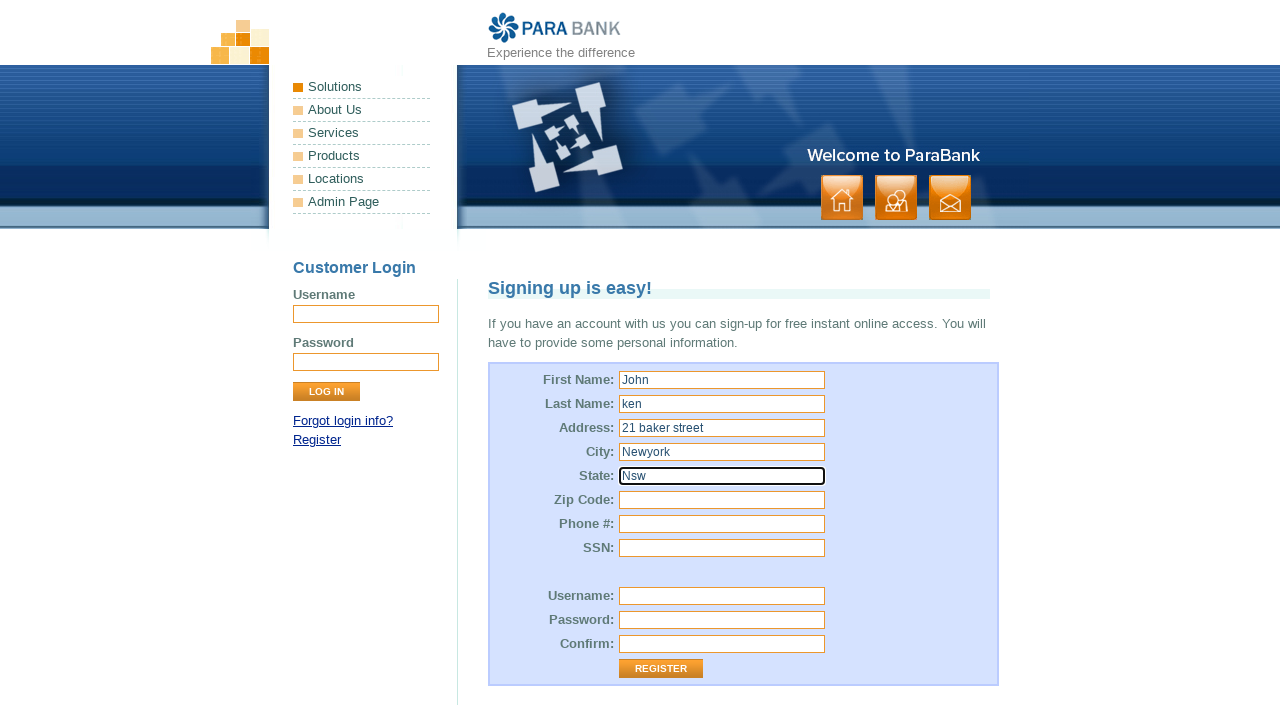

Filled zip code field with '2134' on input#customer\.address\.zipCode
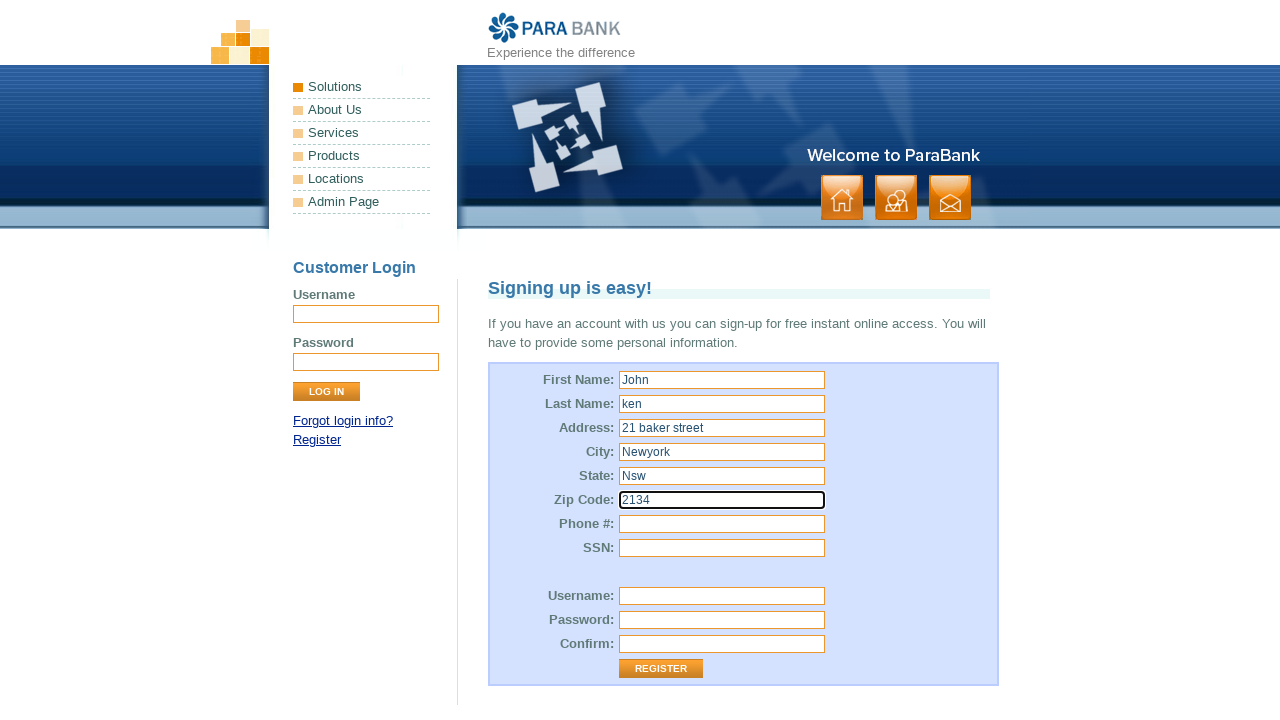

Filled phone number field with '0412345678' on input#customer\.phoneNumber
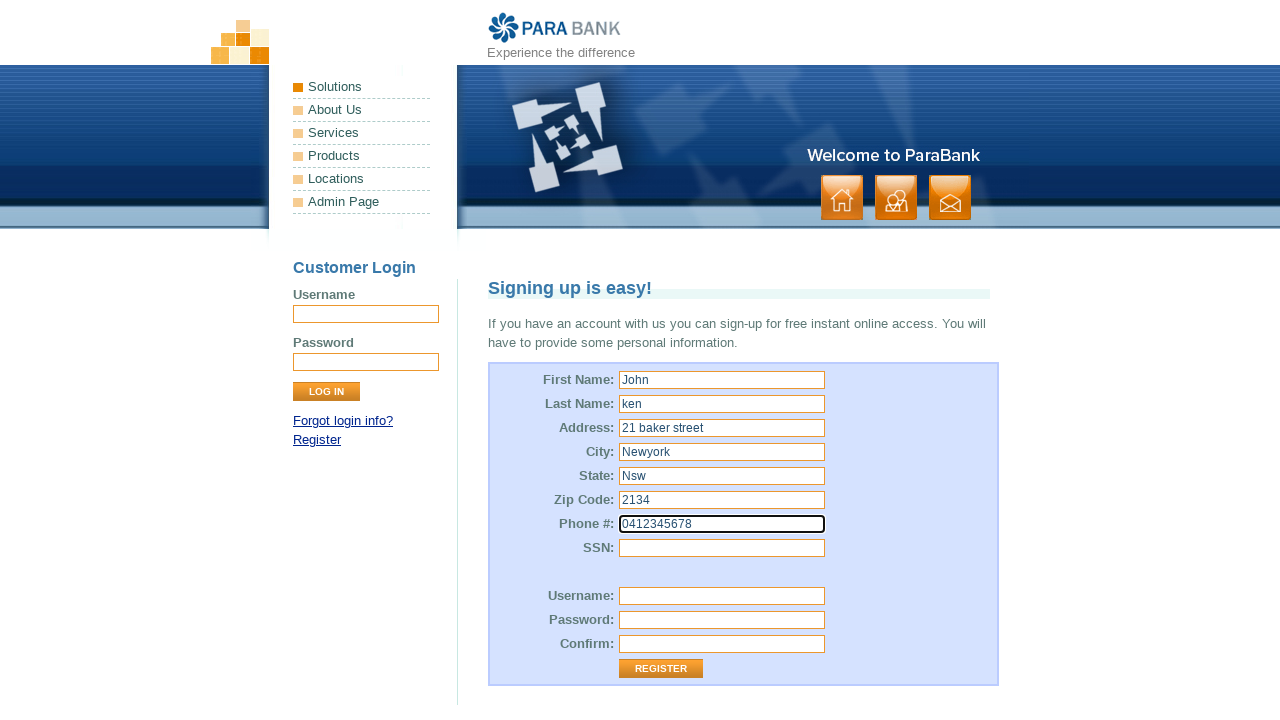

Filled SSN field with '123456' on input#customer\.ssn
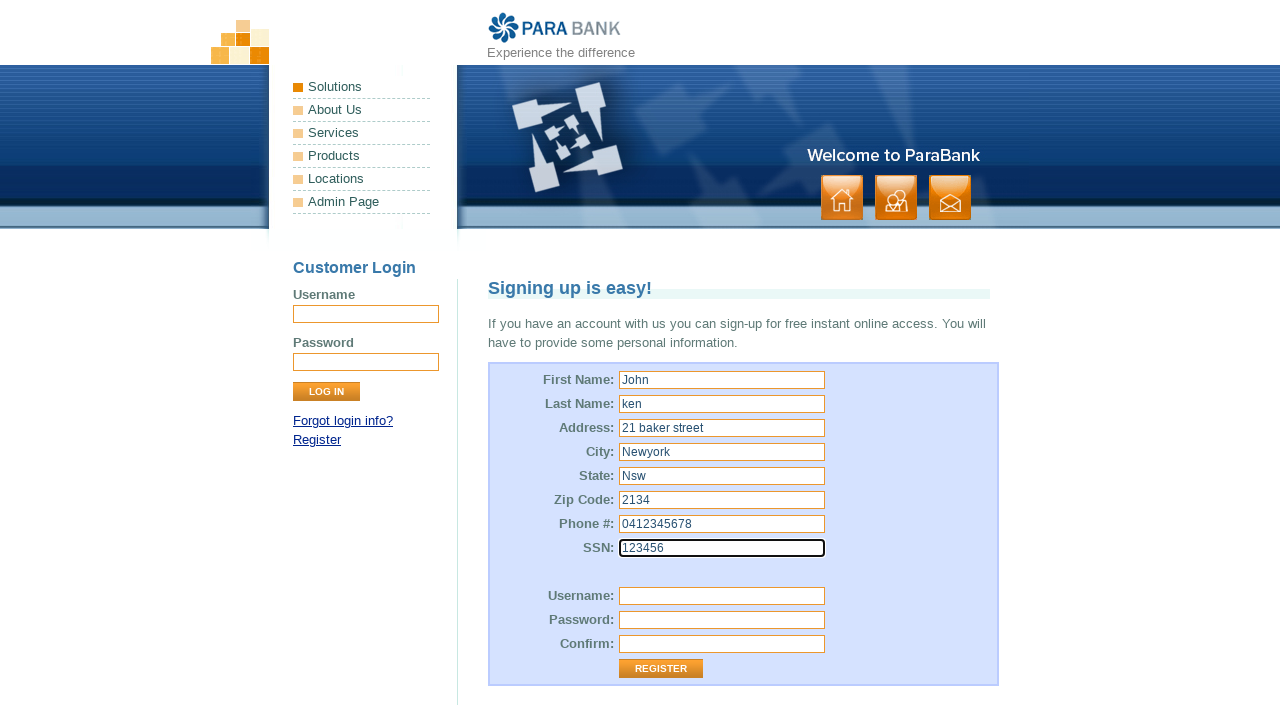

Filled username field with 'john74900' on input#customer\.username
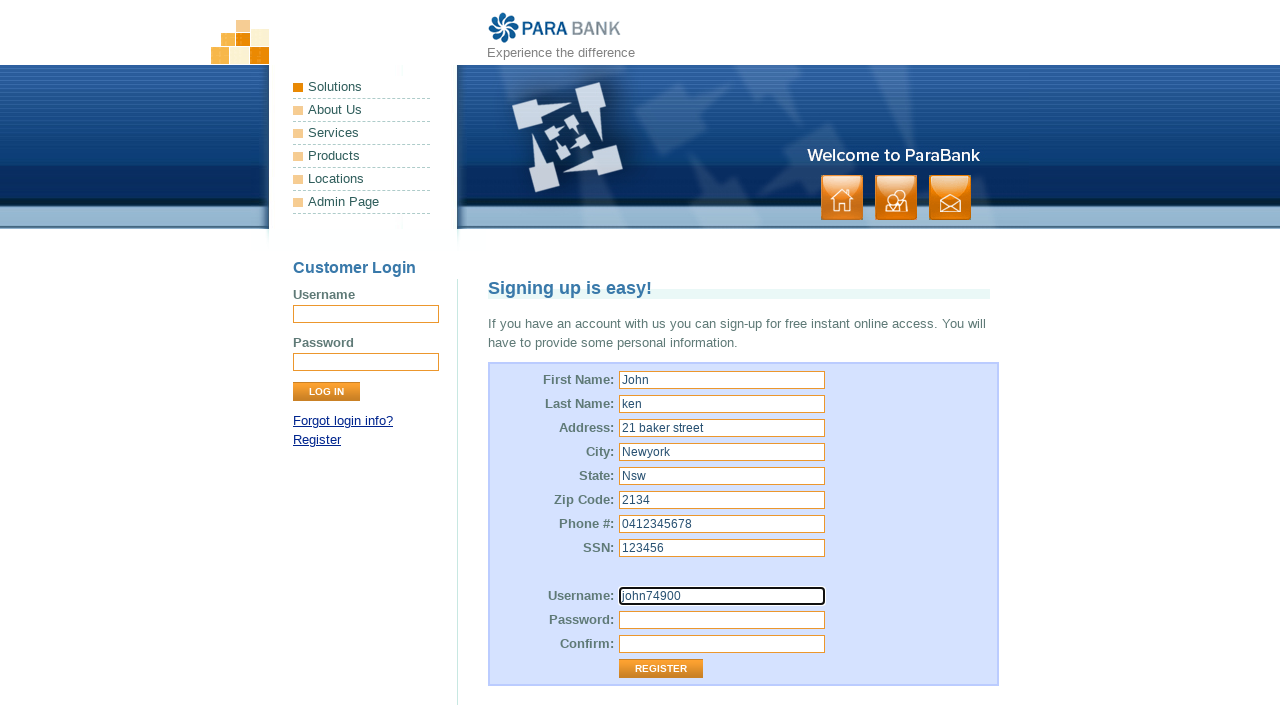

Filled password field with '123456' on input#customer\.password
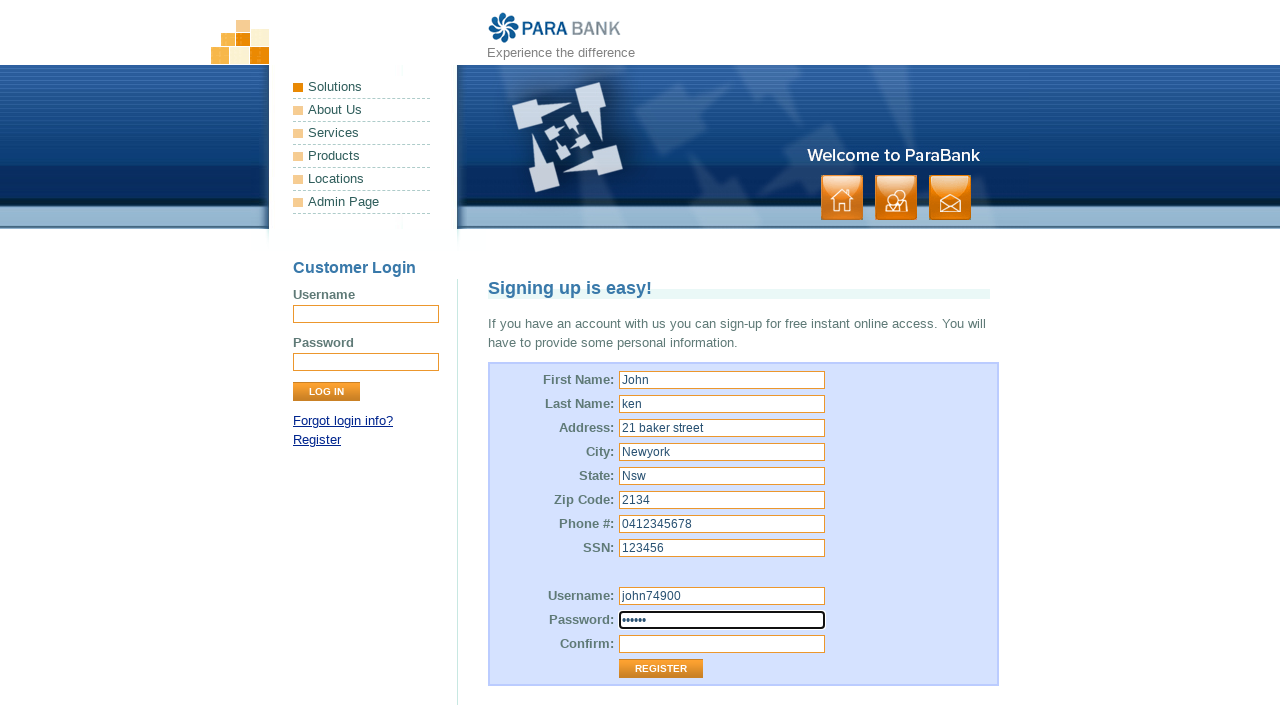

Filled repeated password field with '123456' on input#repeatedPassword
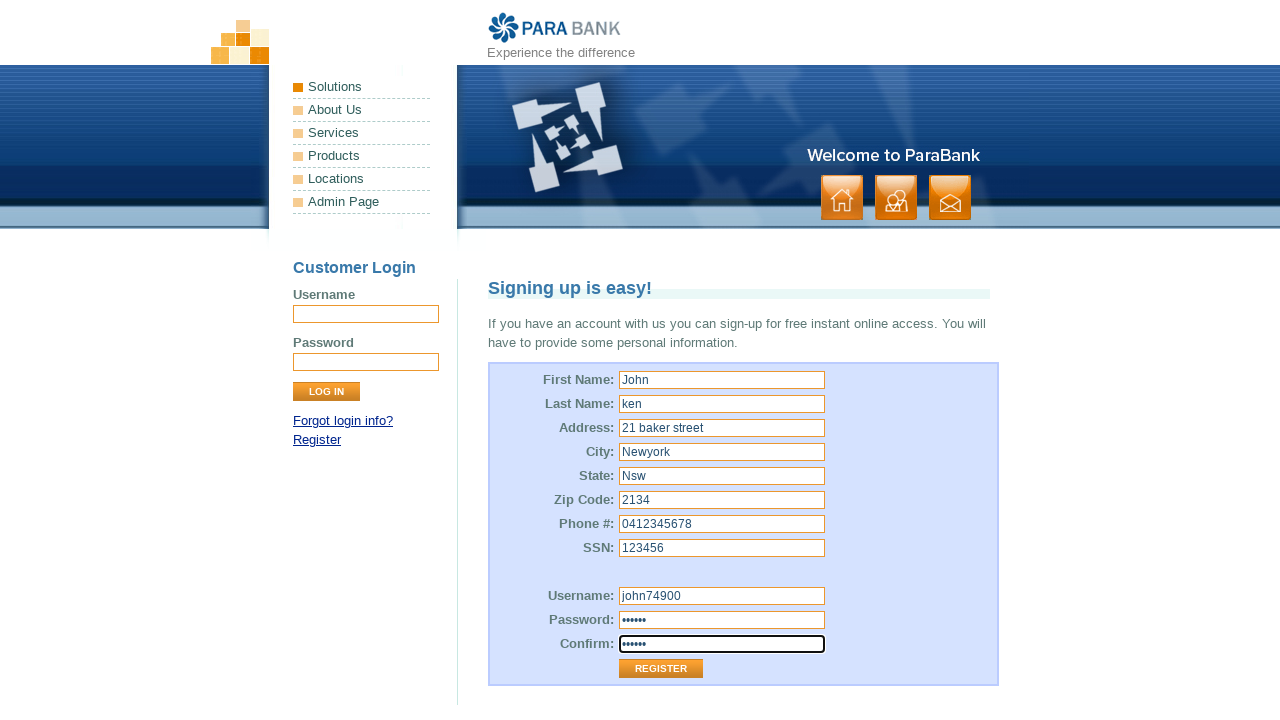

Clicked Register button to submit form at (661, 669) on input[value='Register']
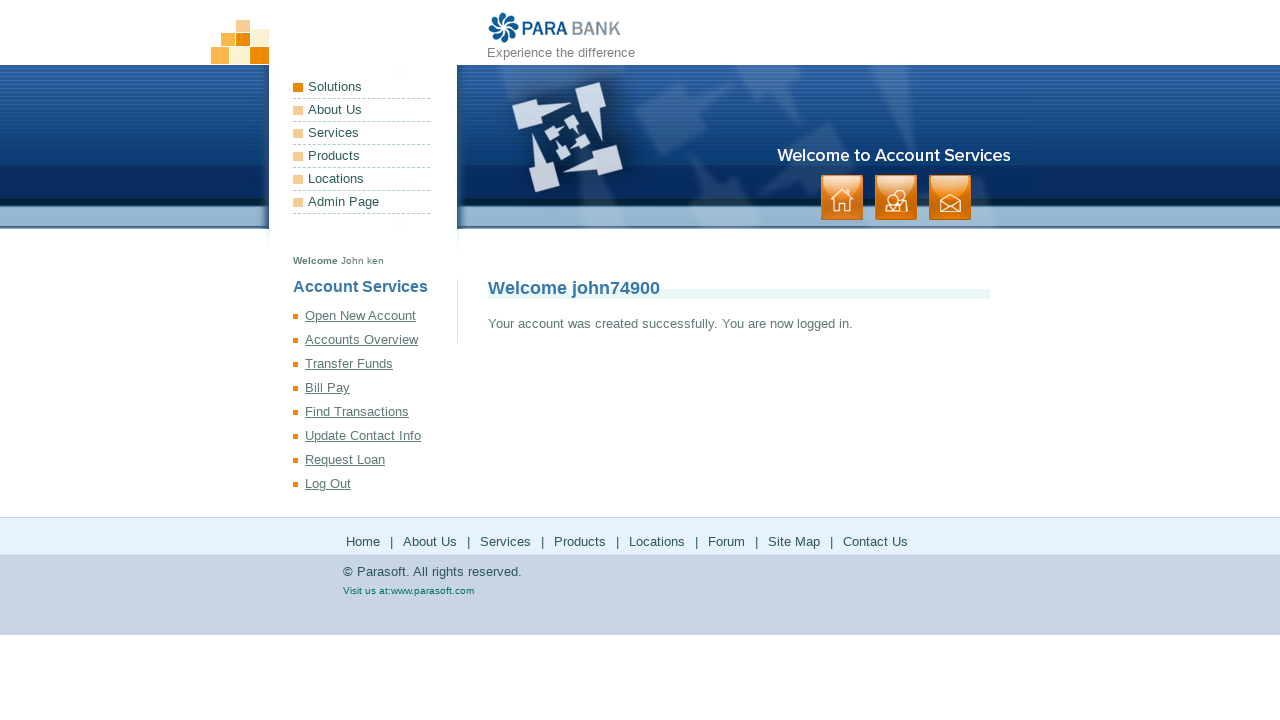

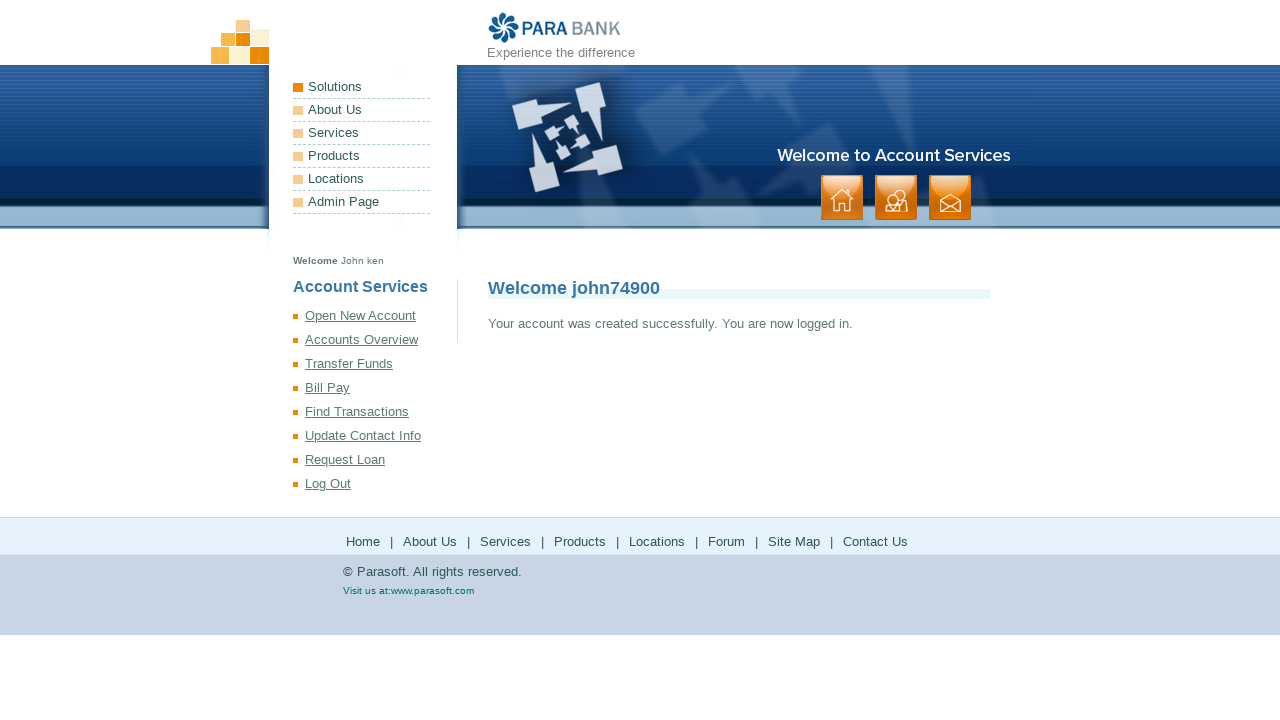